Navigates to the Visual Studio Code website and retrieves the page title to verify the page loads correctly

Starting URL: https://code.visualstudio.com/

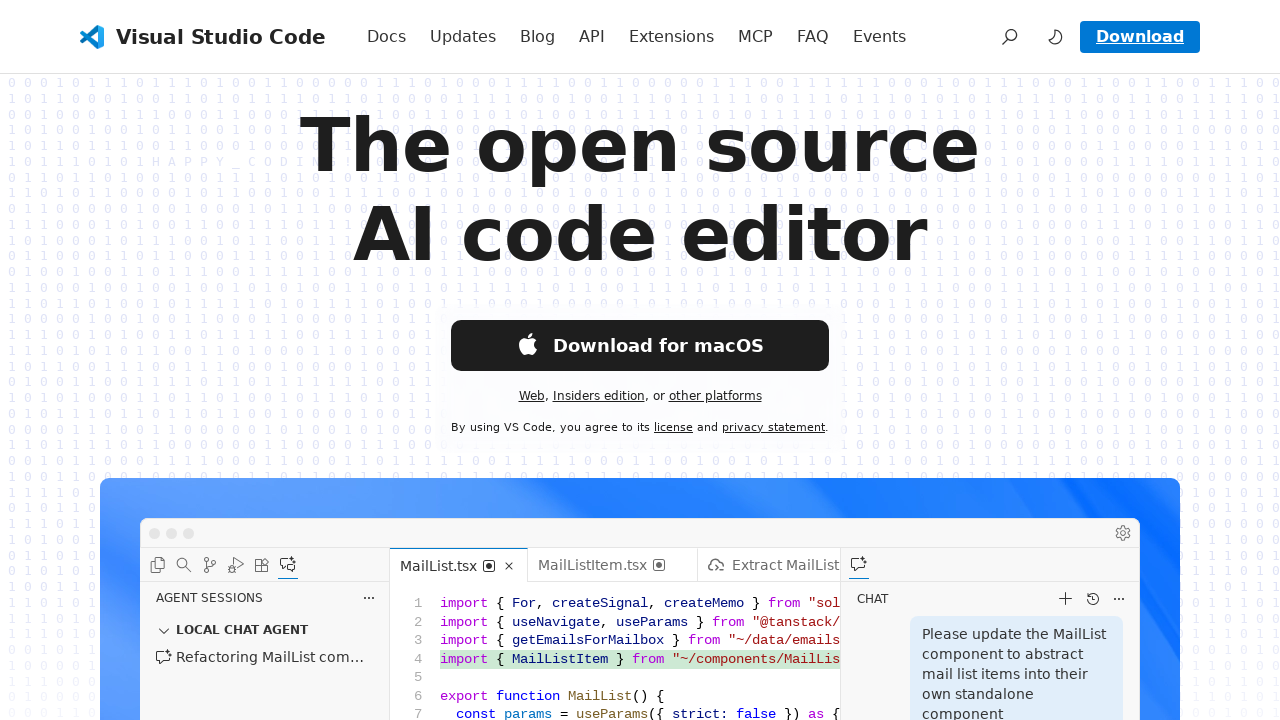

Navigated to Visual Studio Code website
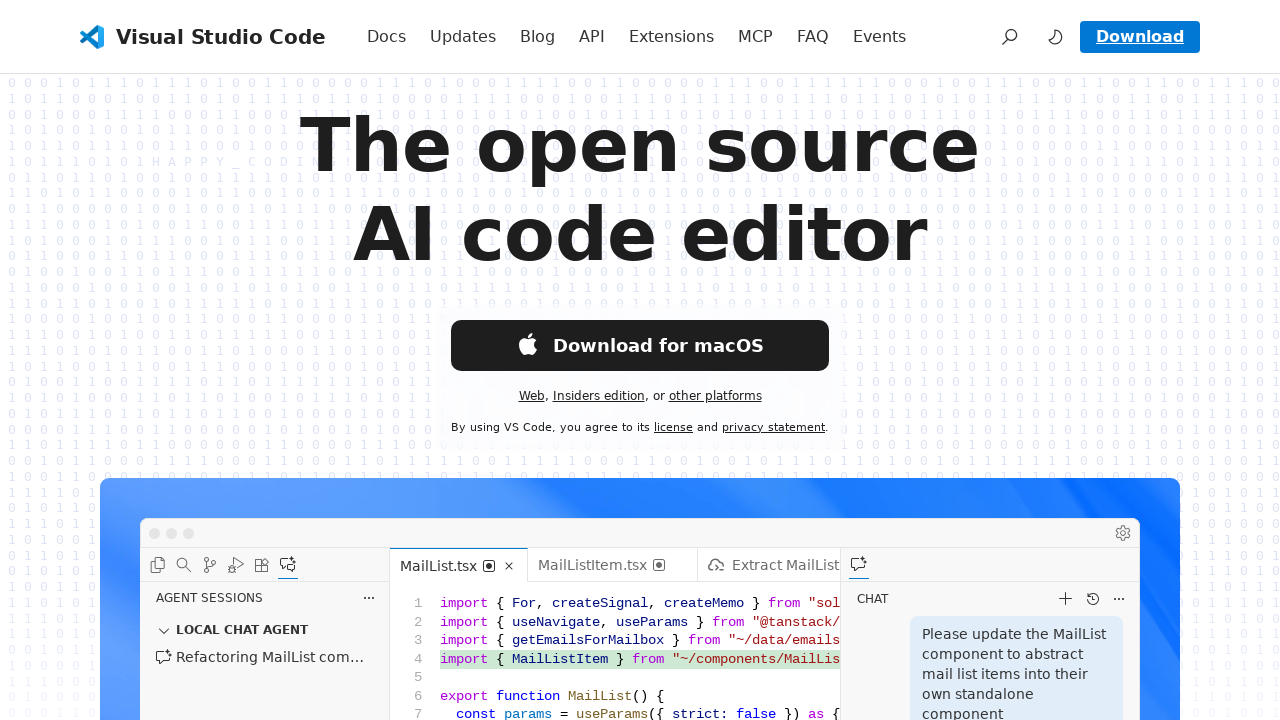

Retrieved page title: Visual Studio Code - The open source AI code editor
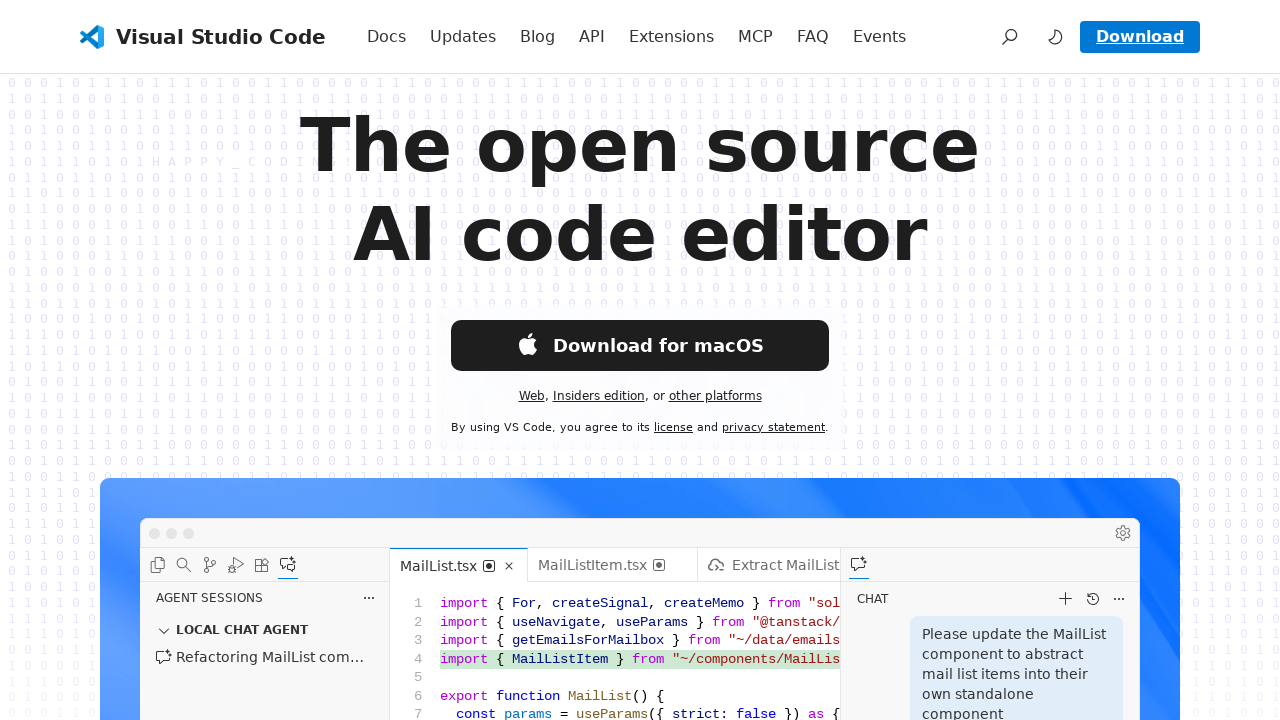

Printed page title to console
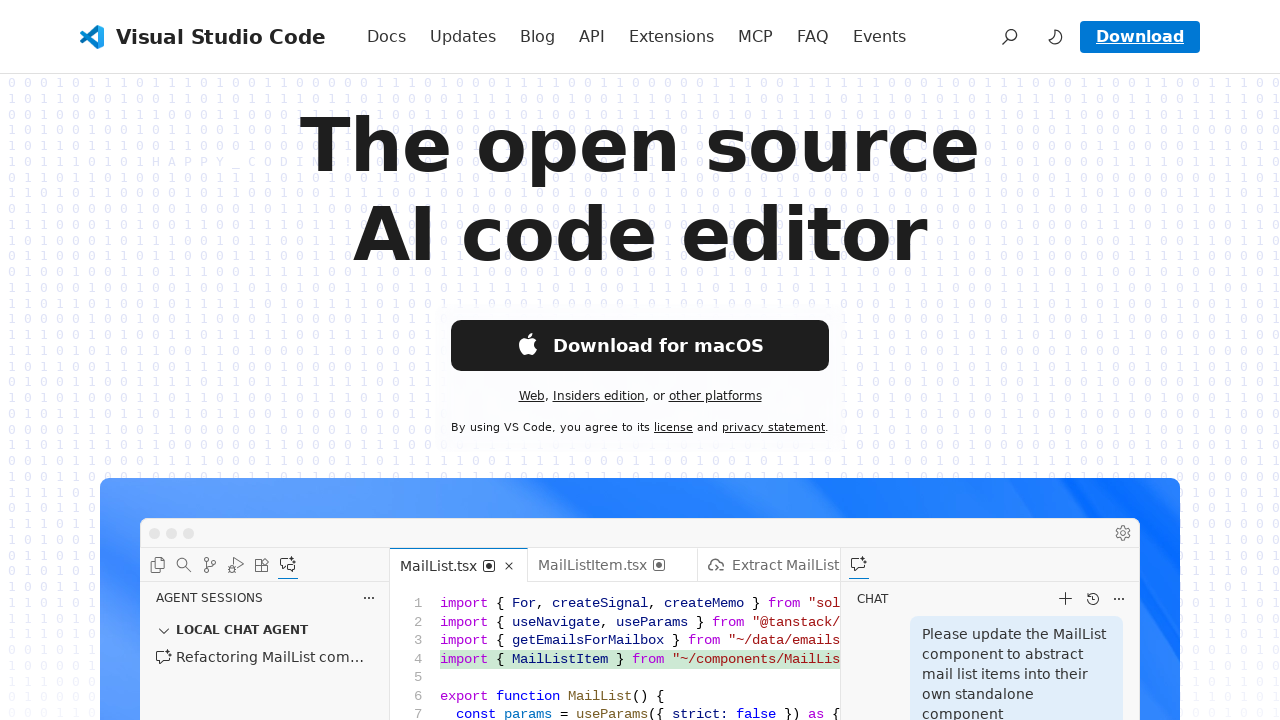

Verified page loaded by confirming body element is present
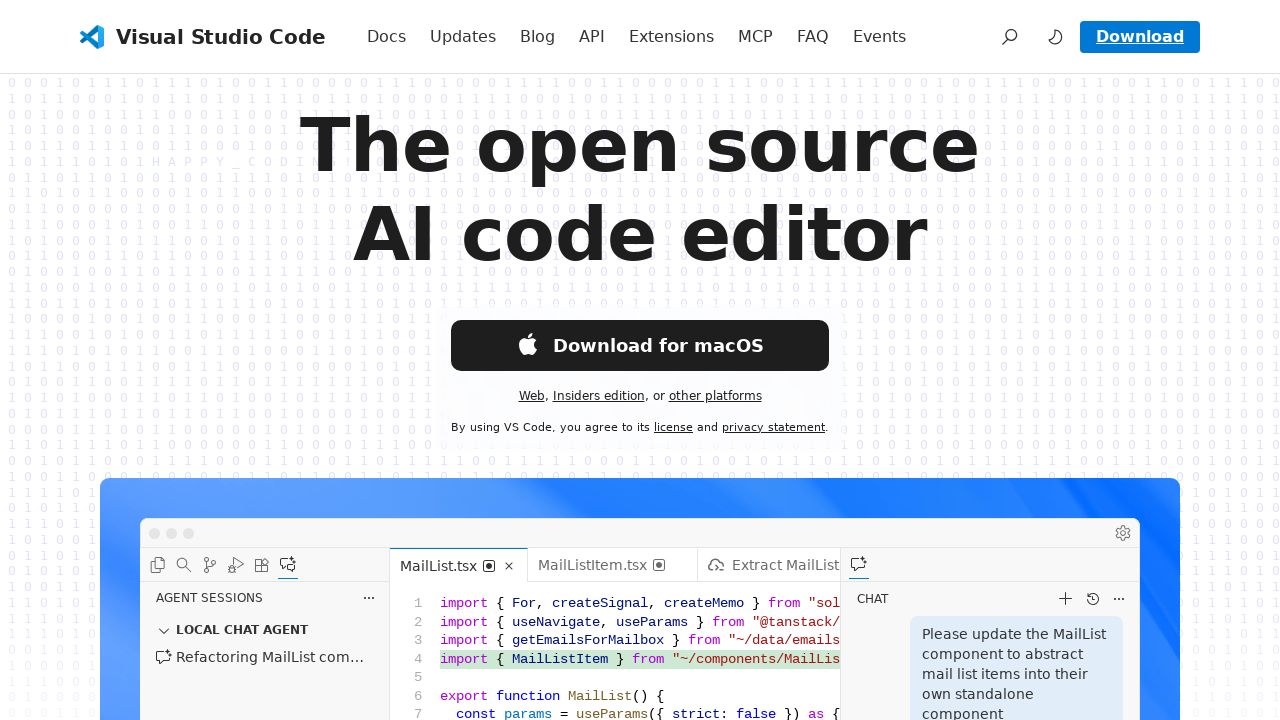

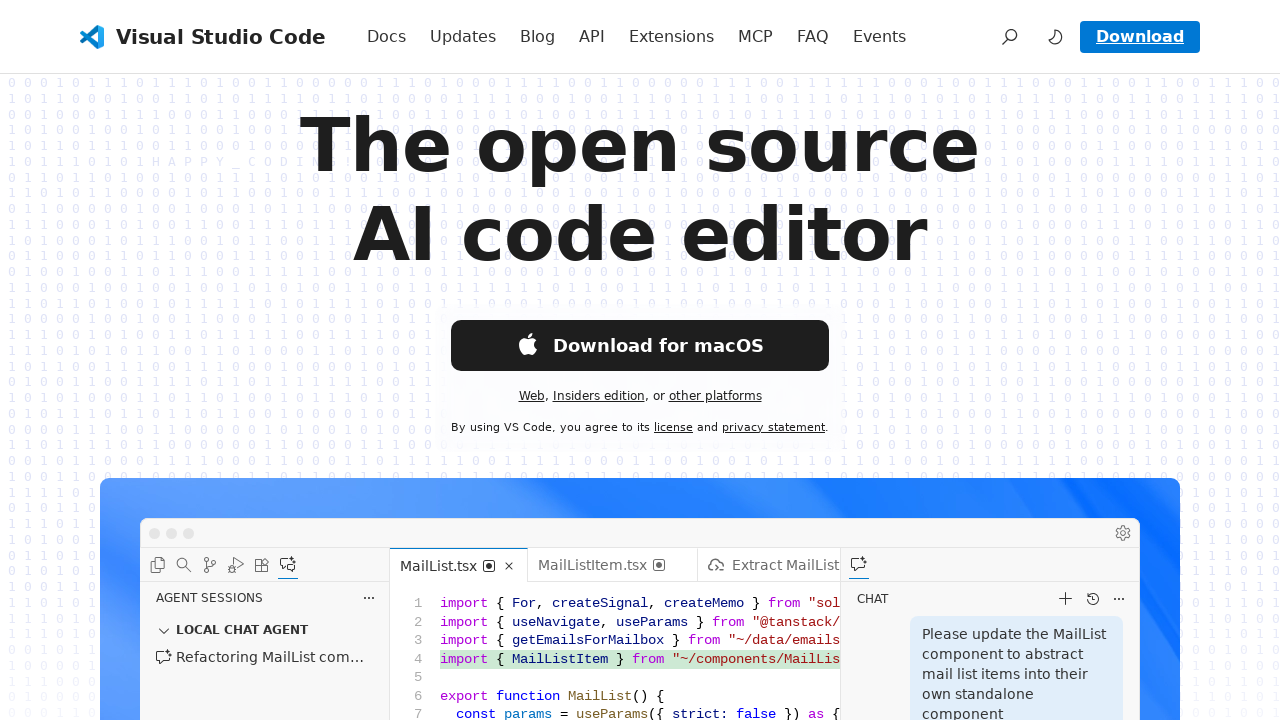